Tests opening multiple links from a footer section in new tabs by using keyboard shortcuts, then switches between tabs to verify they opened correctly

Starting URL: http://www.qaclickacademy.com/practice.php

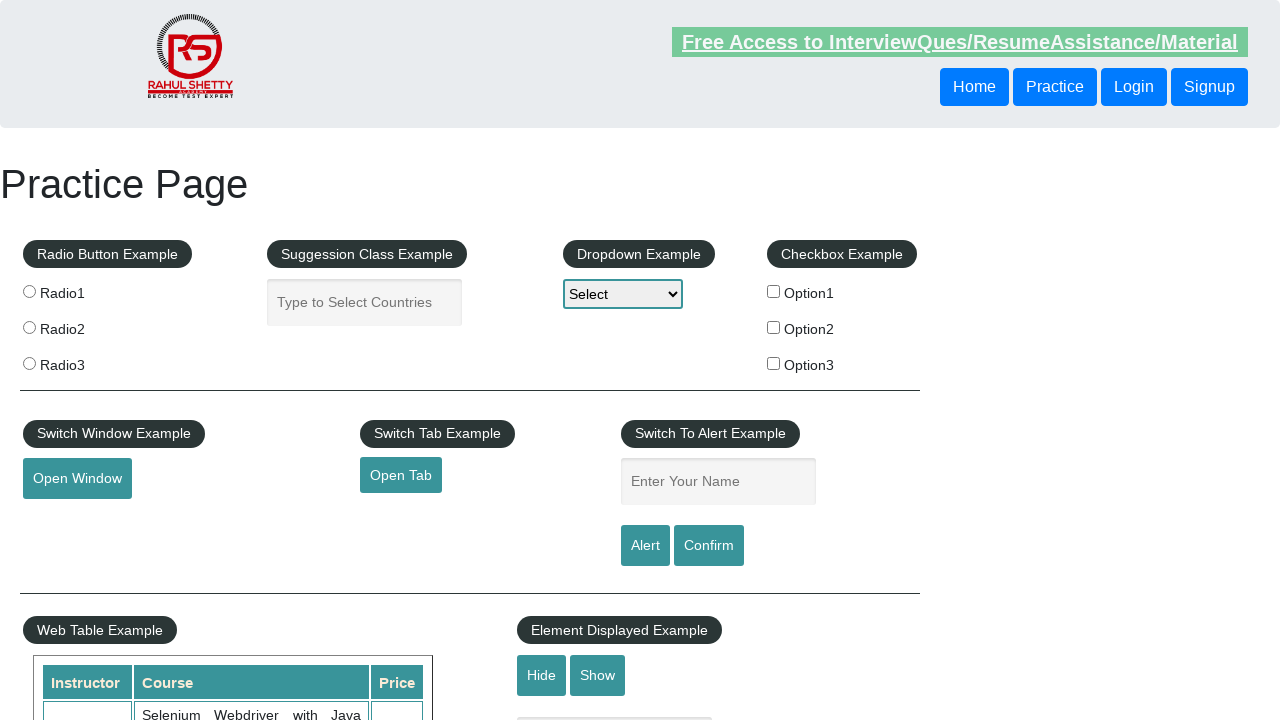

Waited for page to load with networkidle state
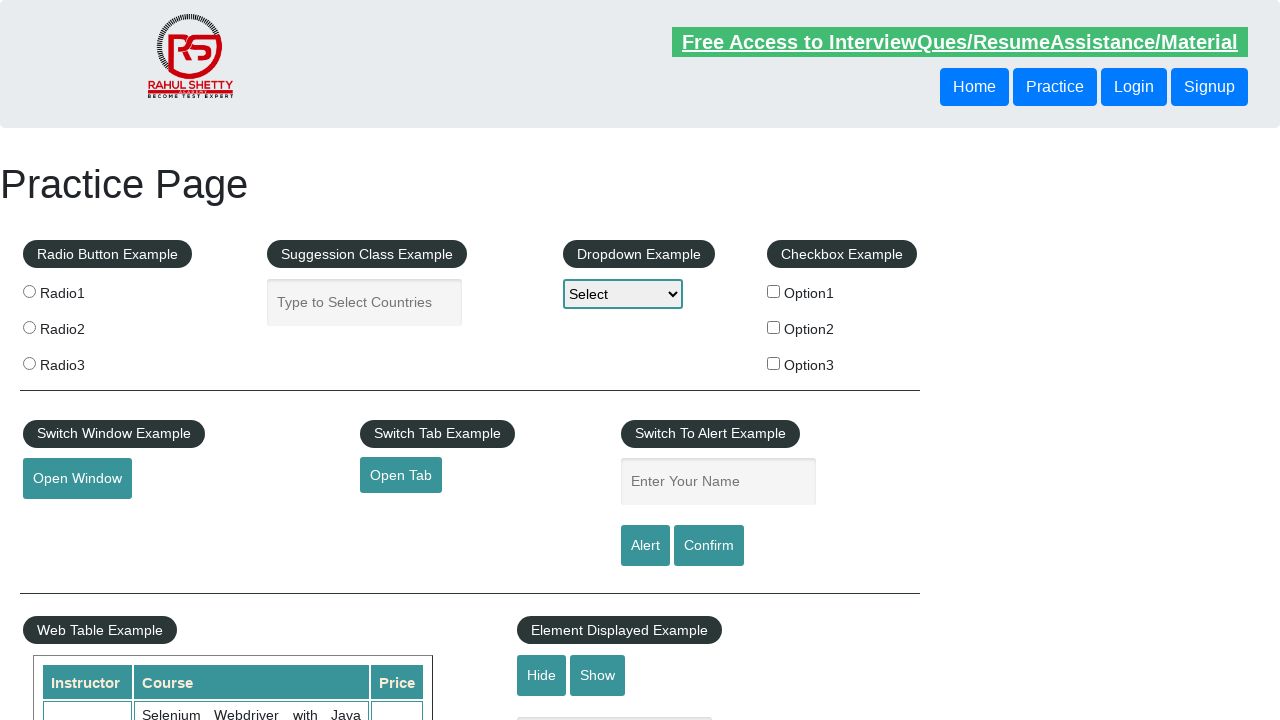

Located footer section with id 'gf-BIG'
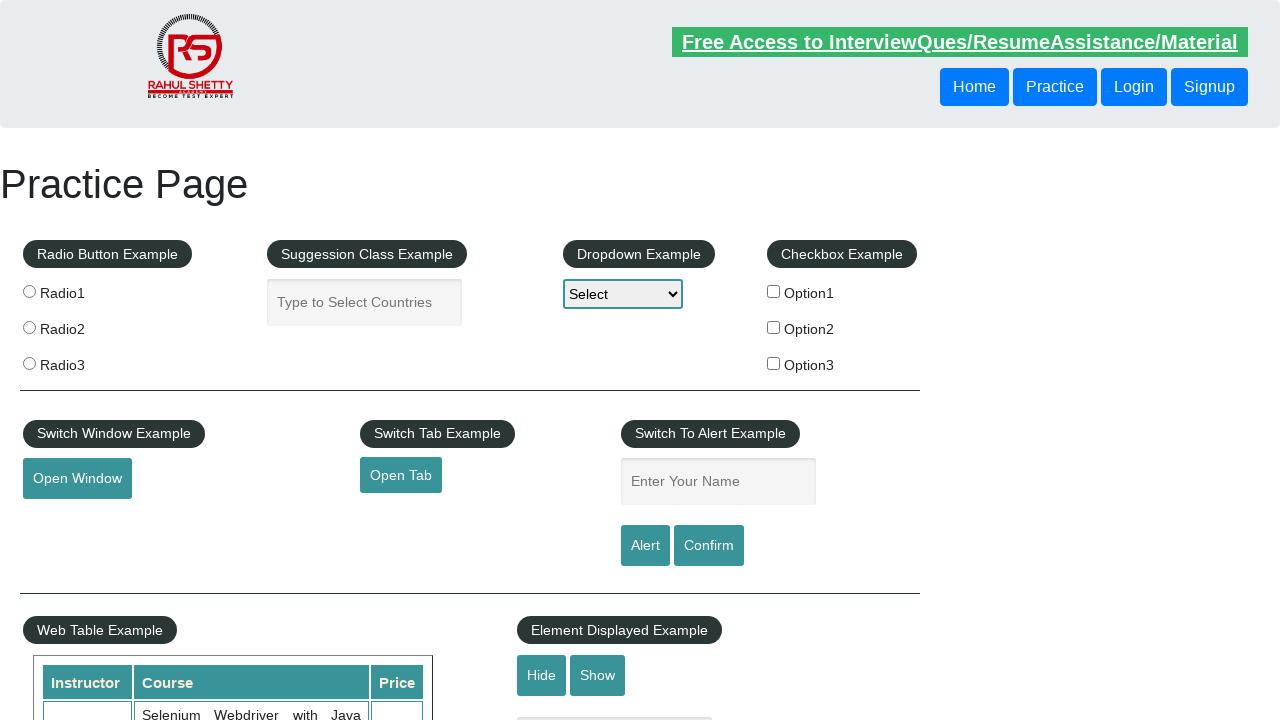

Located second column in footer table
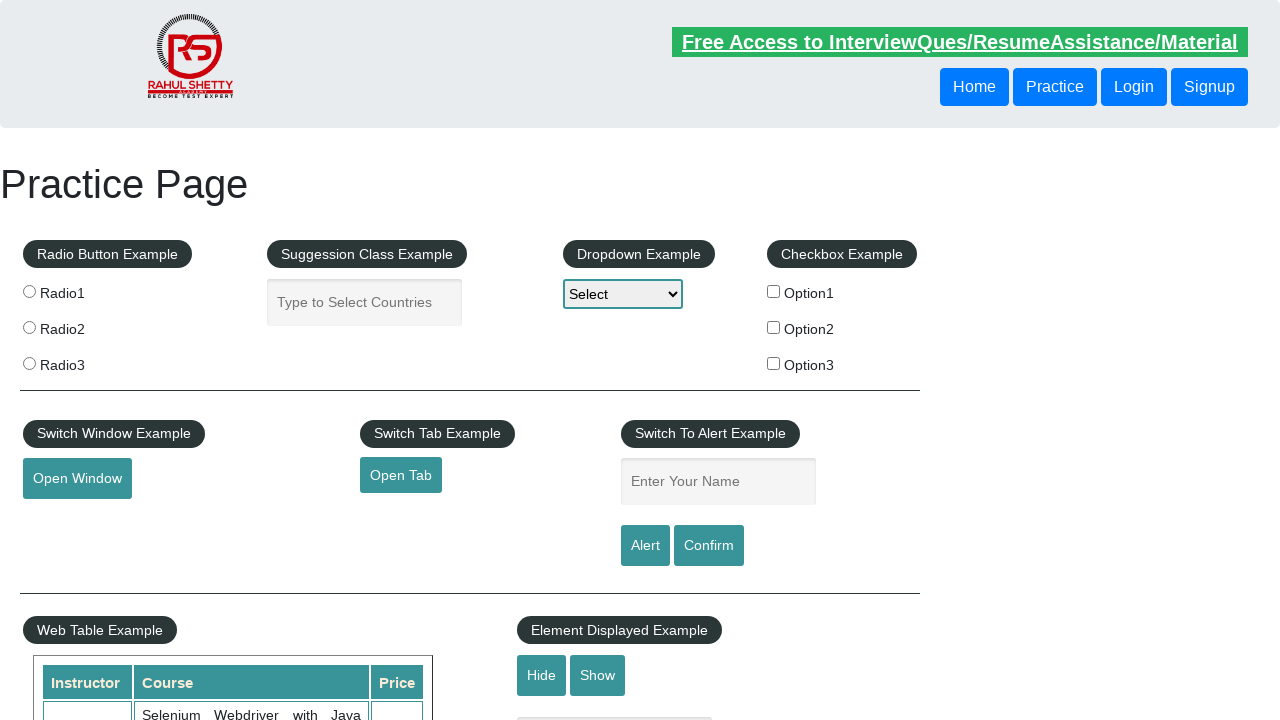

Found 5 links in footer column
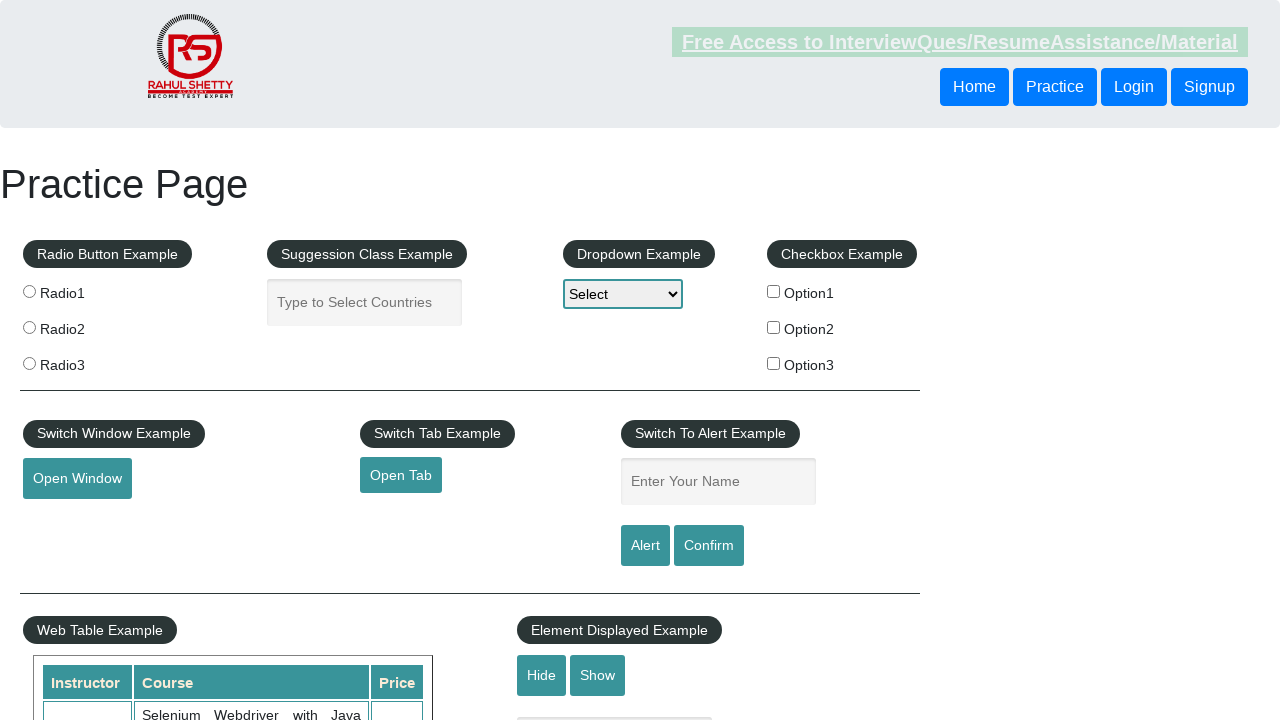

Opened link 1 in new tab using Ctrl+Enter on xpath=//*[@id='gf-BIG'] >> xpath=//table/tbody/tr/td[2]/ul >> a >> nth=1
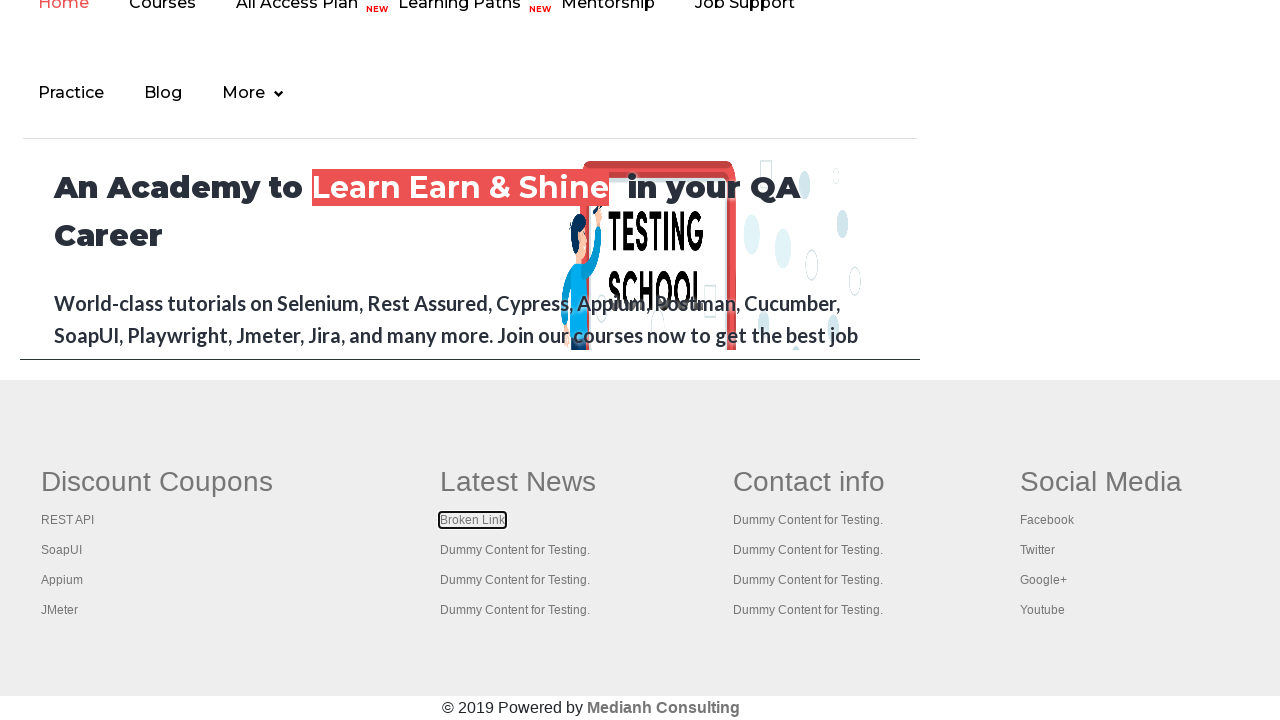

Waited 500ms before opening next link
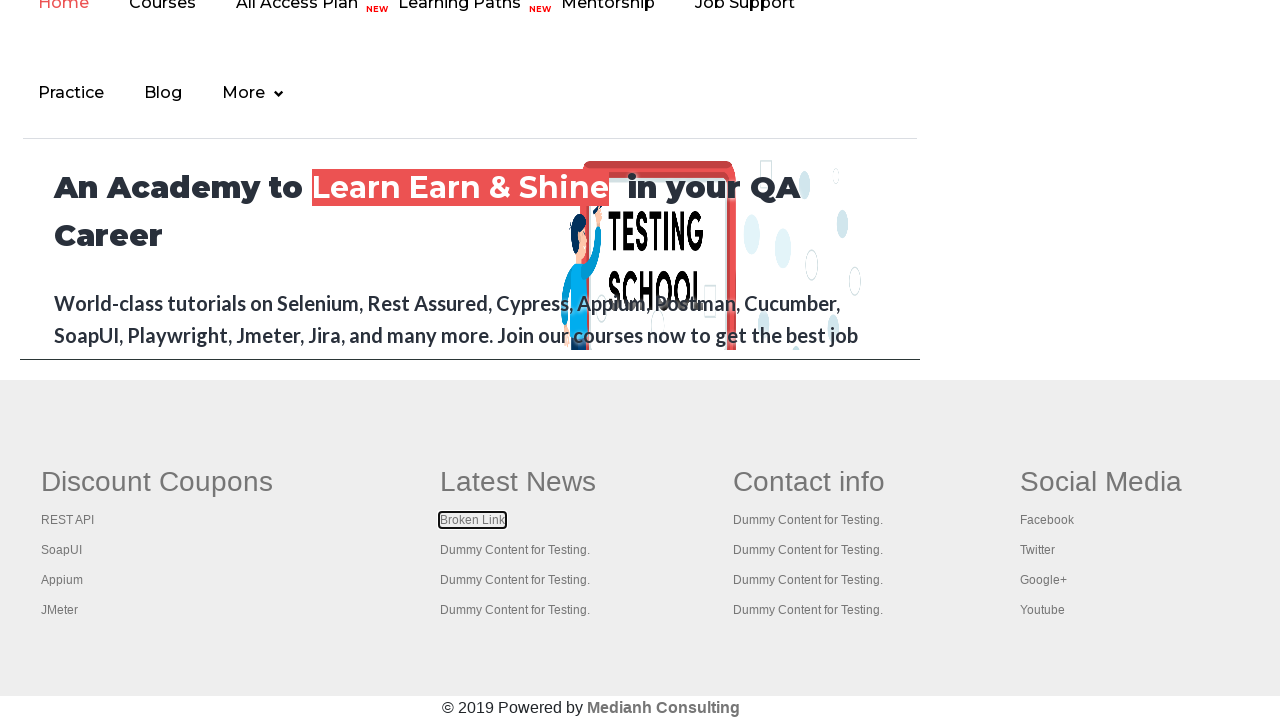

Opened link 2 in new tab using Ctrl+Enter on xpath=//*[@id='gf-BIG'] >> xpath=//table/tbody/tr/td[2]/ul >> a >> nth=2
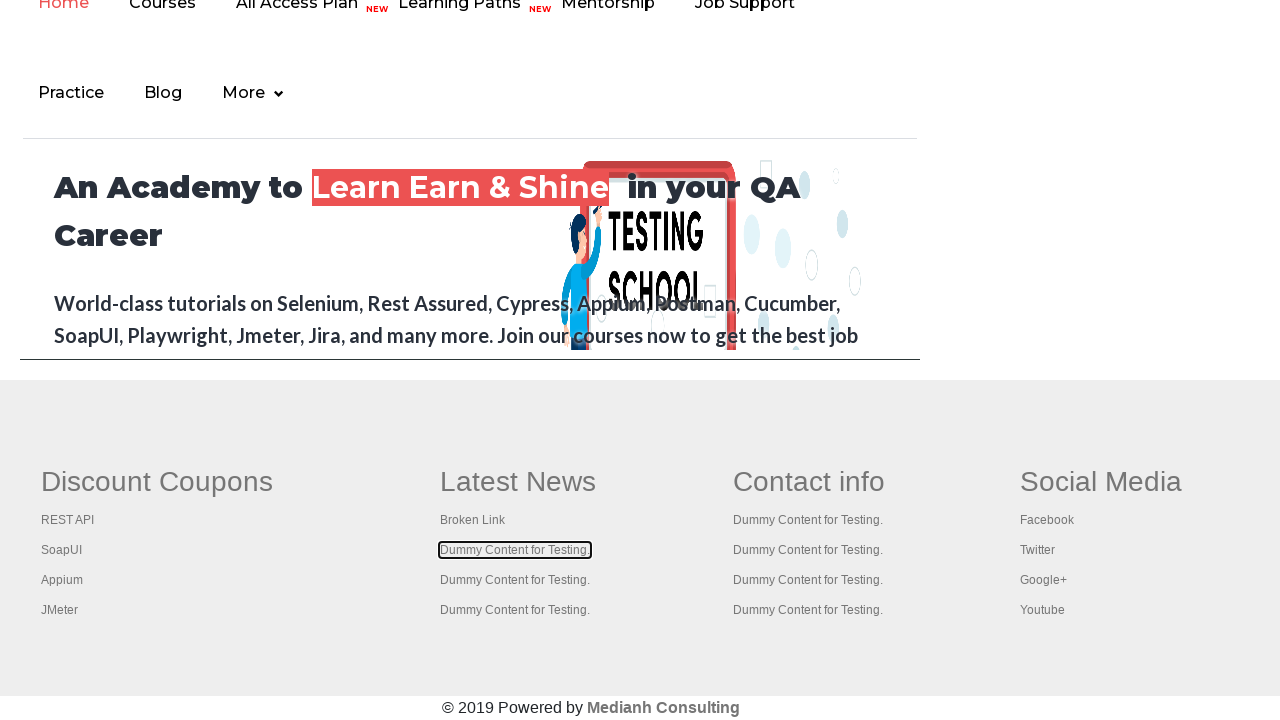

Waited 500ms before opening next link
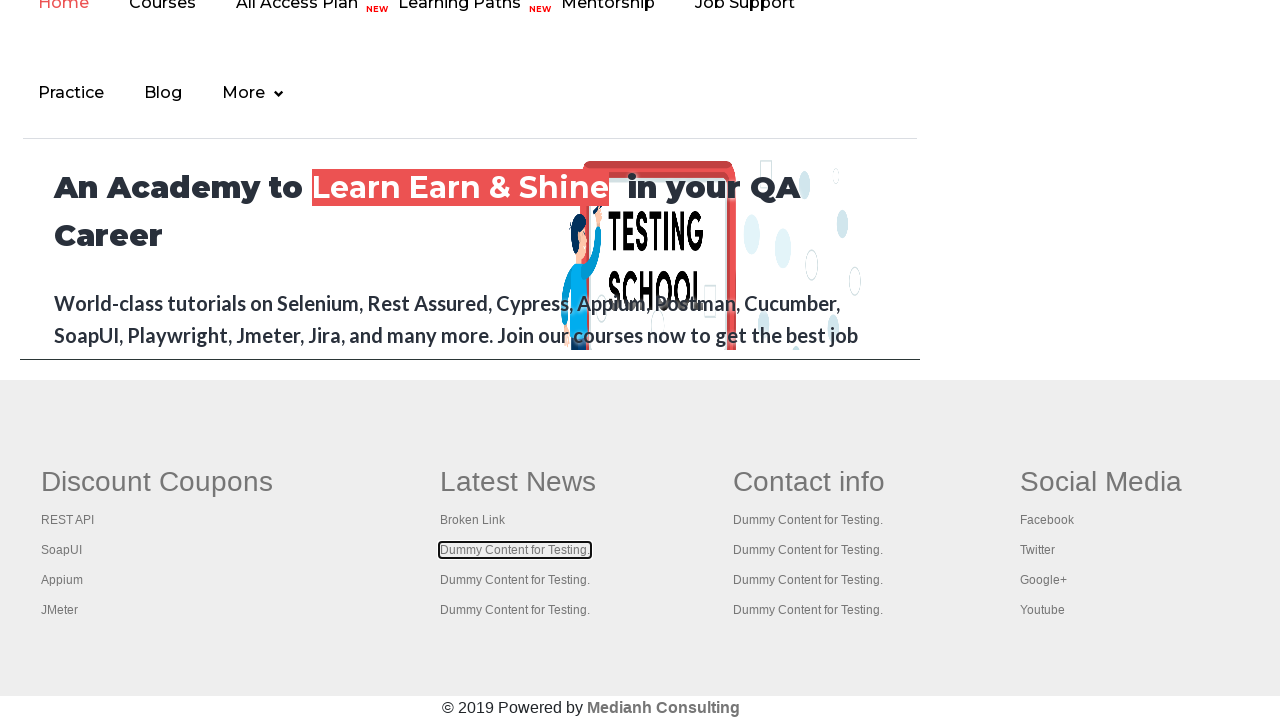

Opened link 3 in new tab using Ctrl+Enter on xpath=//*[@id='gf-BIG'] >> xpath=//table/tbody/tr/td[2]/ul >> a >> nth=3
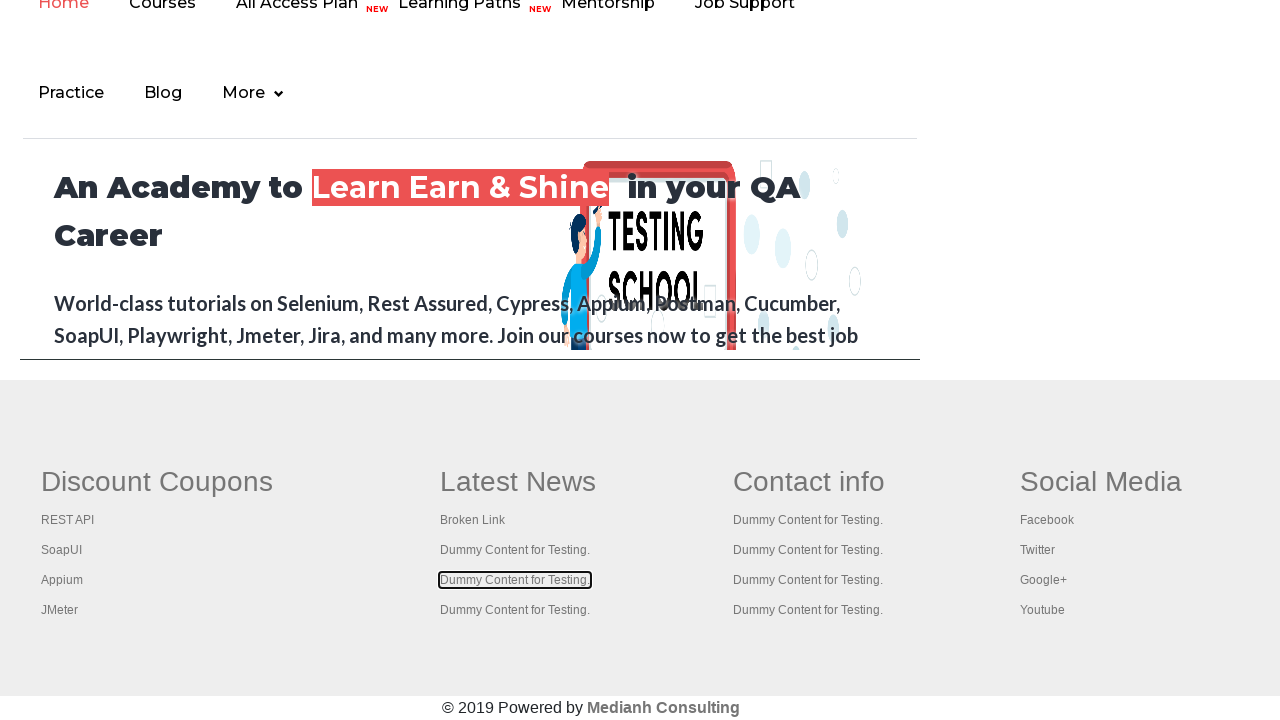

Waited 500ms before opening next link
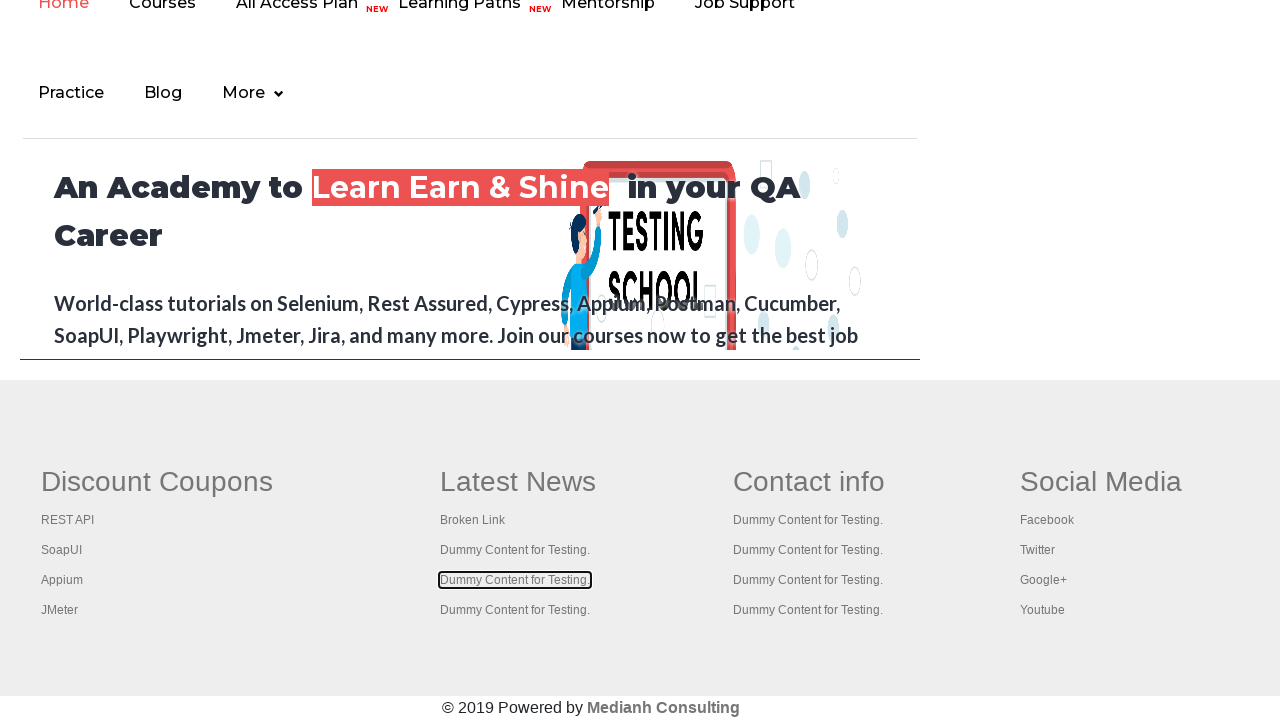

Opened link 4 in new tab using Ctrl+Enter on xpath=//*[@id='gf-BIG'] >> xpath=//table/tbody/tr/td[2]/ul >> a >> nth=4
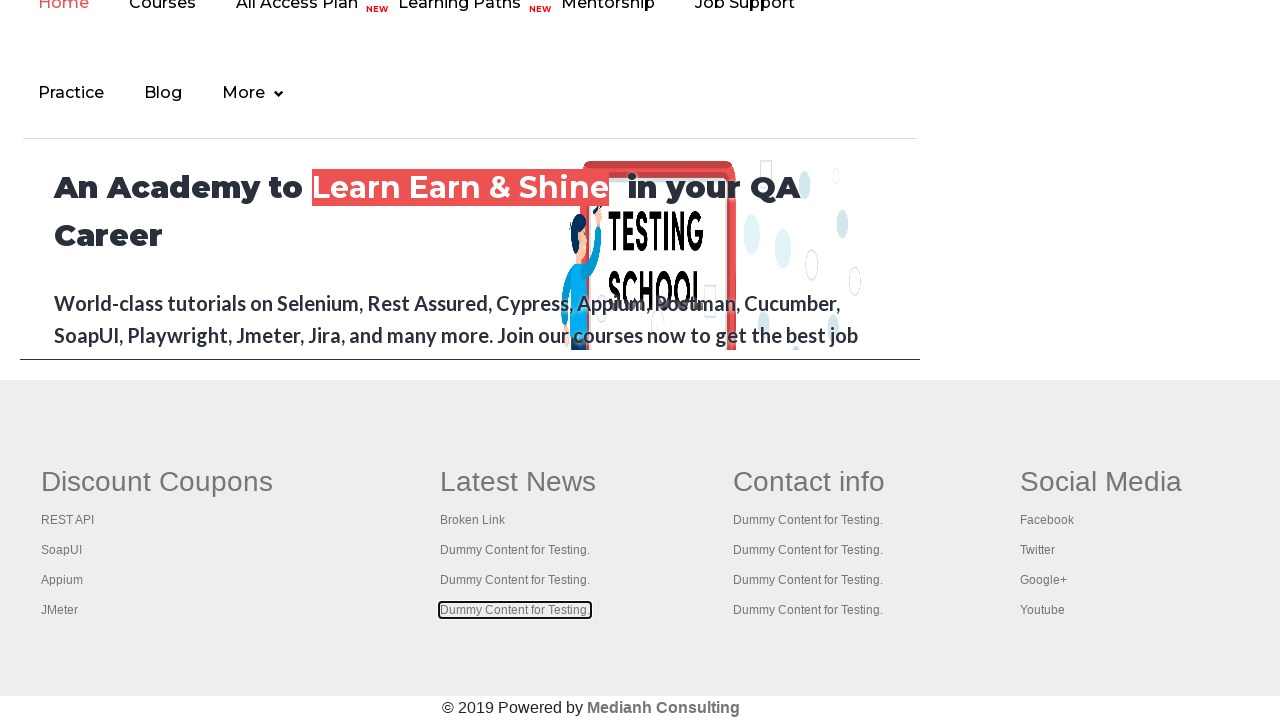

Waited 500ms before opening next link
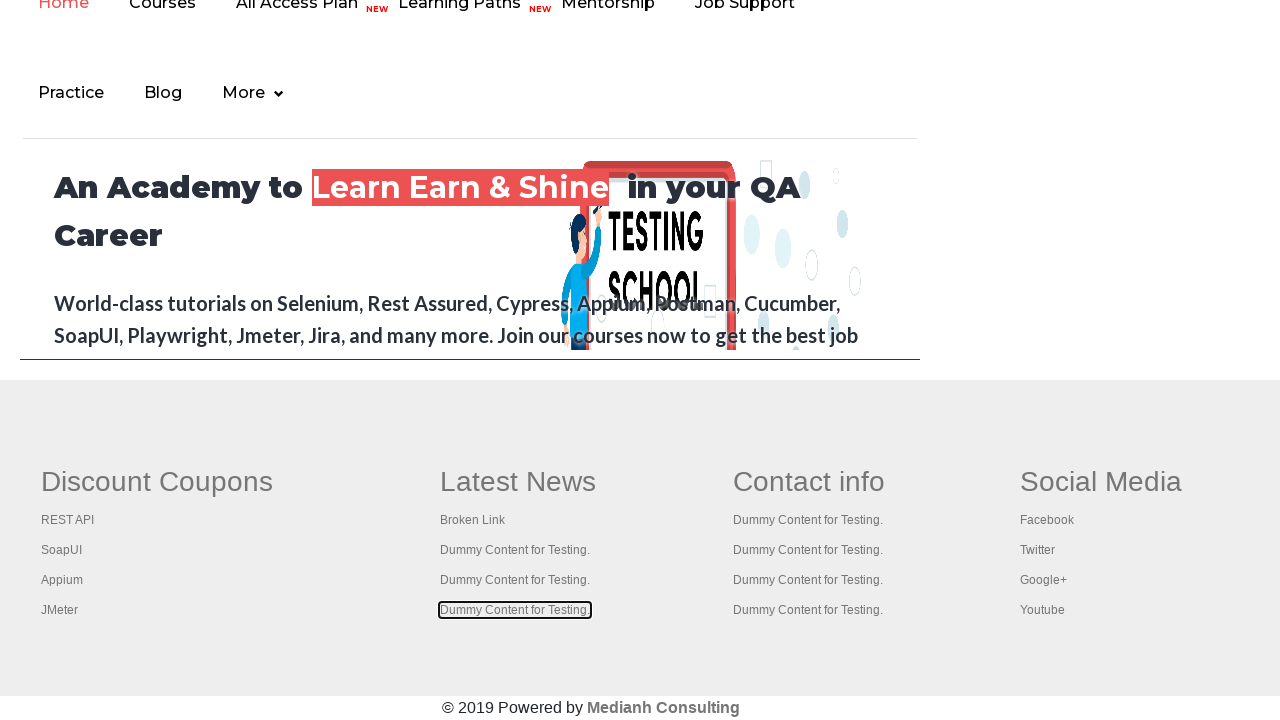

Retrieved all open pages/tabs - total count: 5
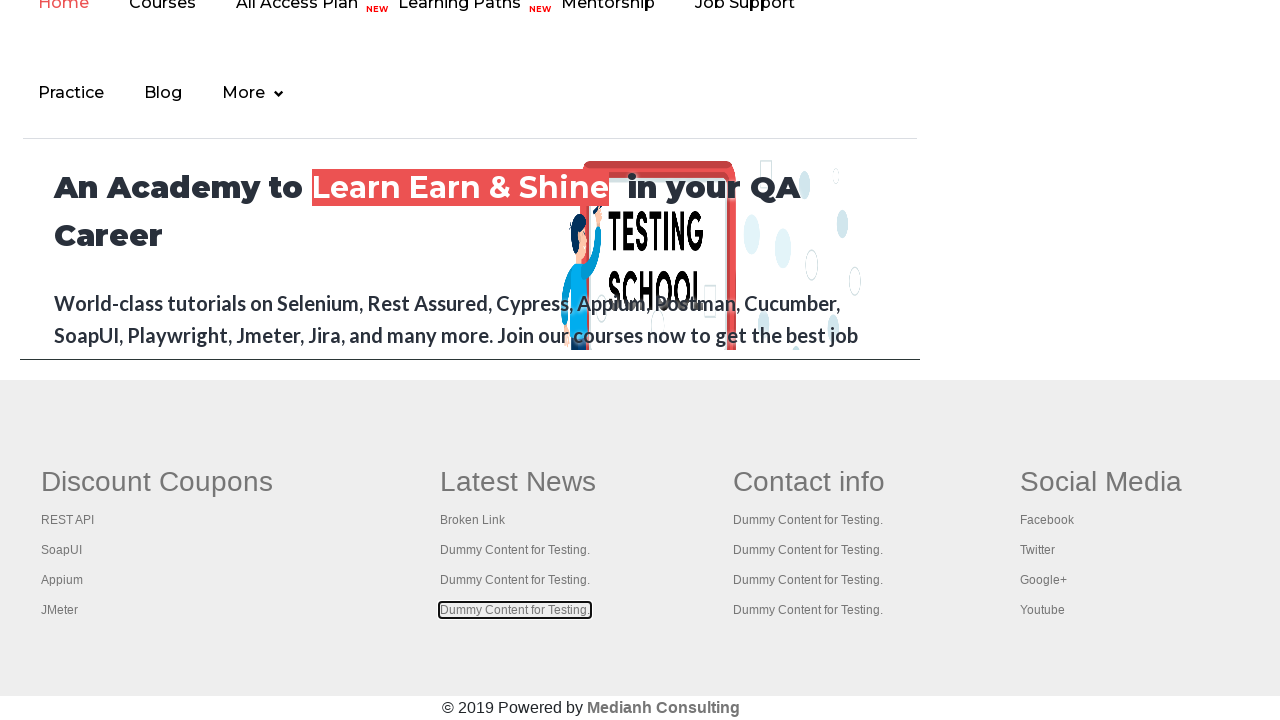

Brought tab to front to verify it opened
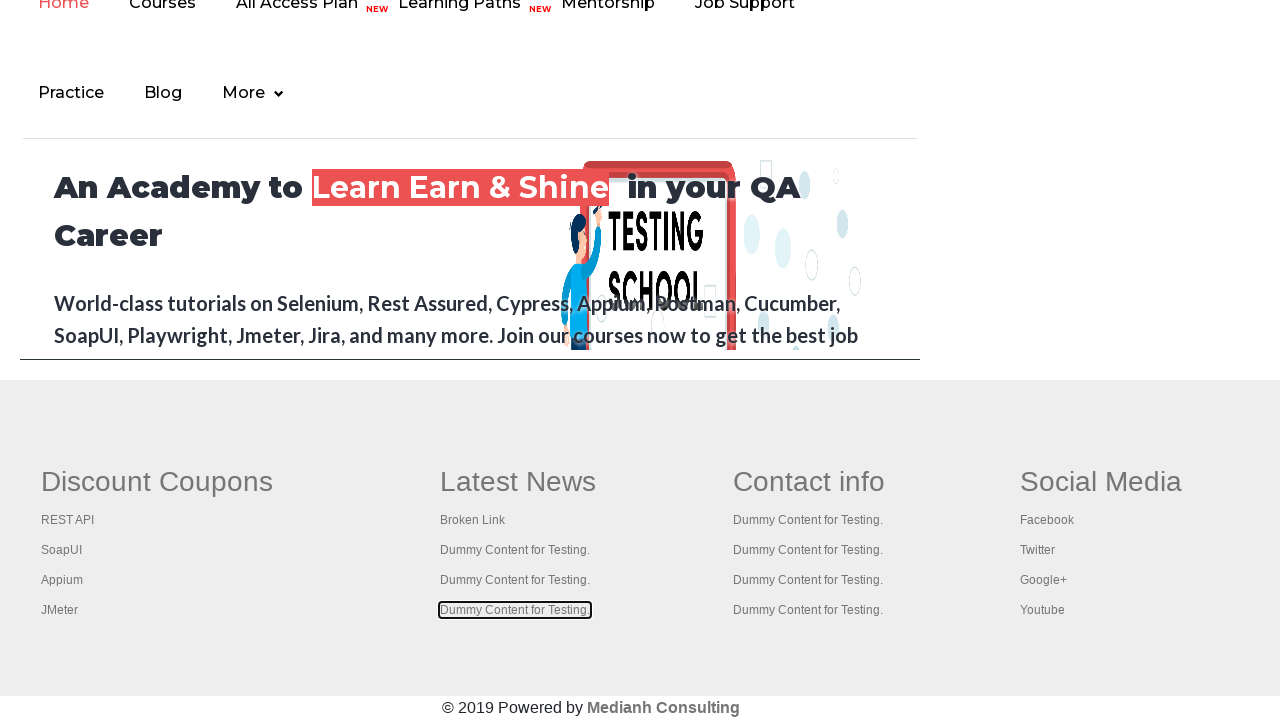

Waited for tab to load with domcontentloaded state
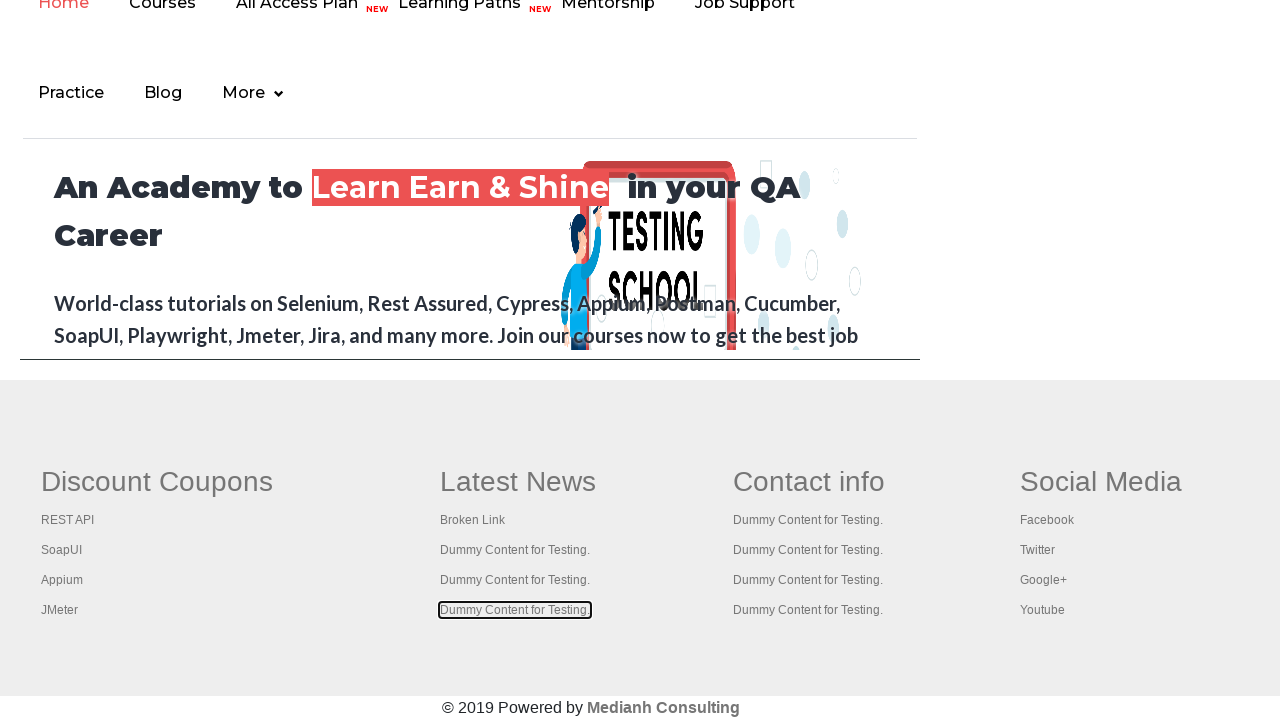

Brought tab to front to verify it opened
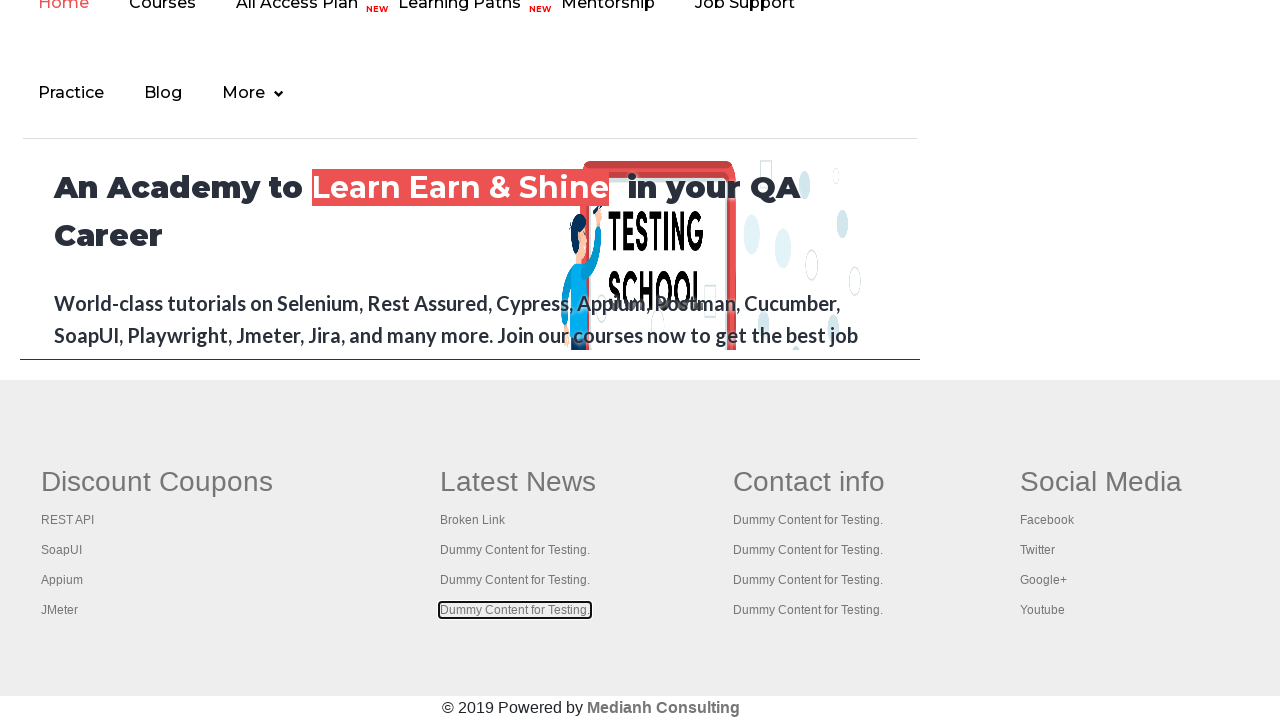

Waited for tab to load with domcontentloaded state
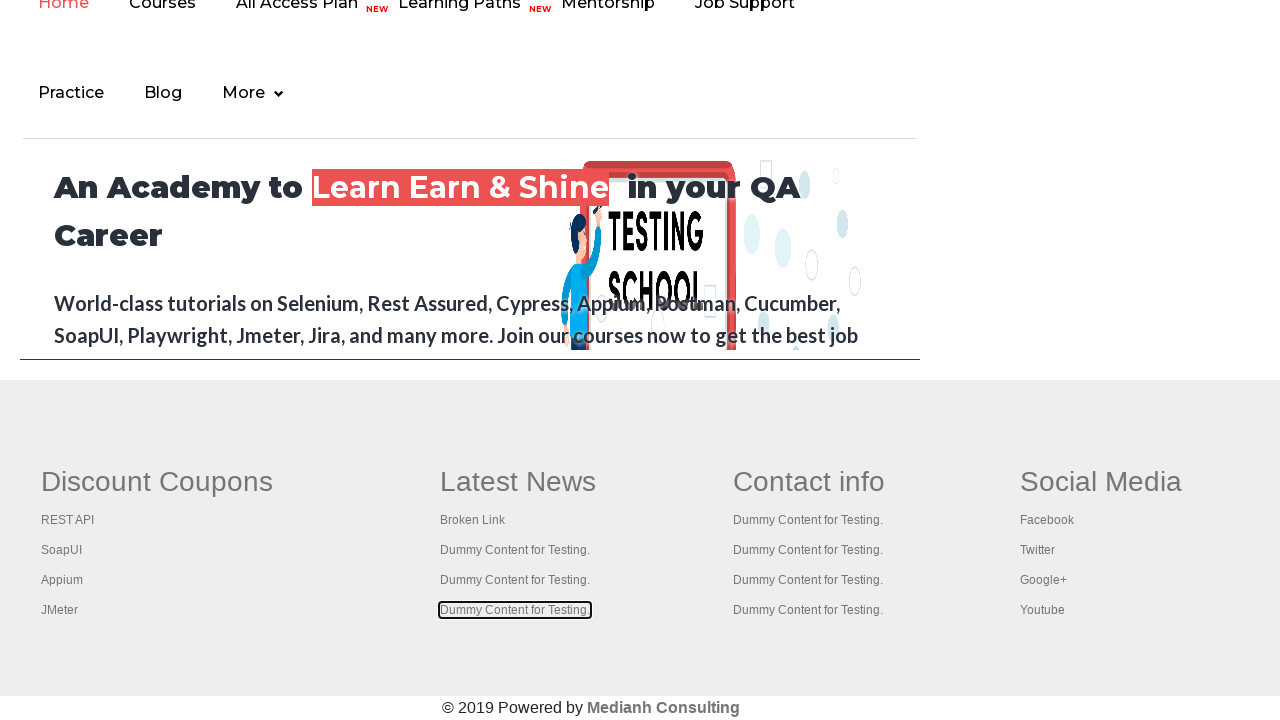

Brought tab to front to verify it opened
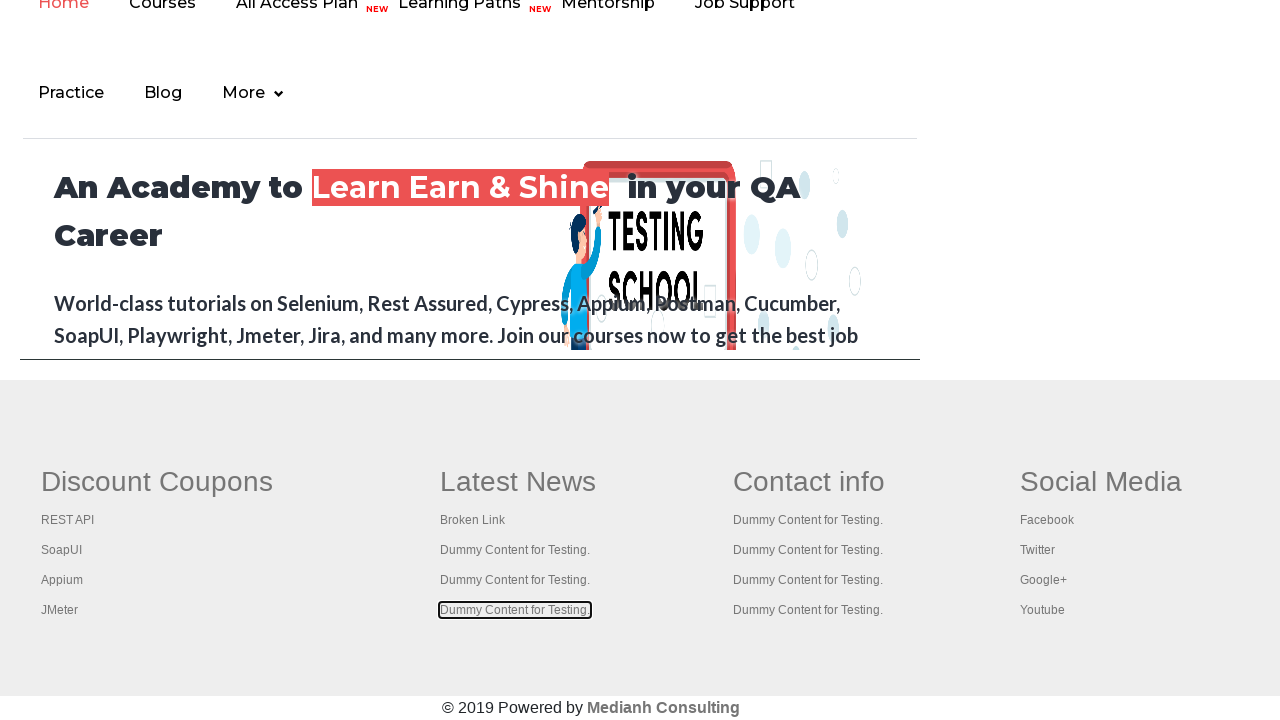

Waited for tab to load with domcontentloaded state
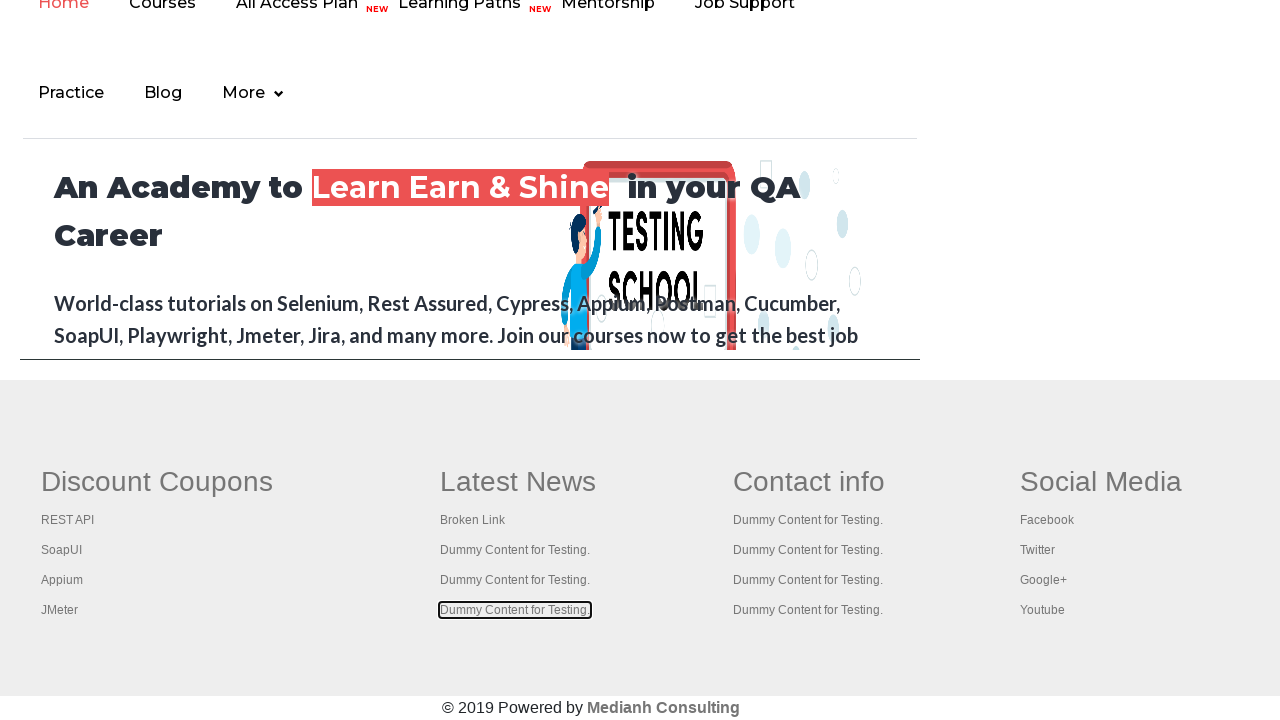

Brought tab to front to verify it opened
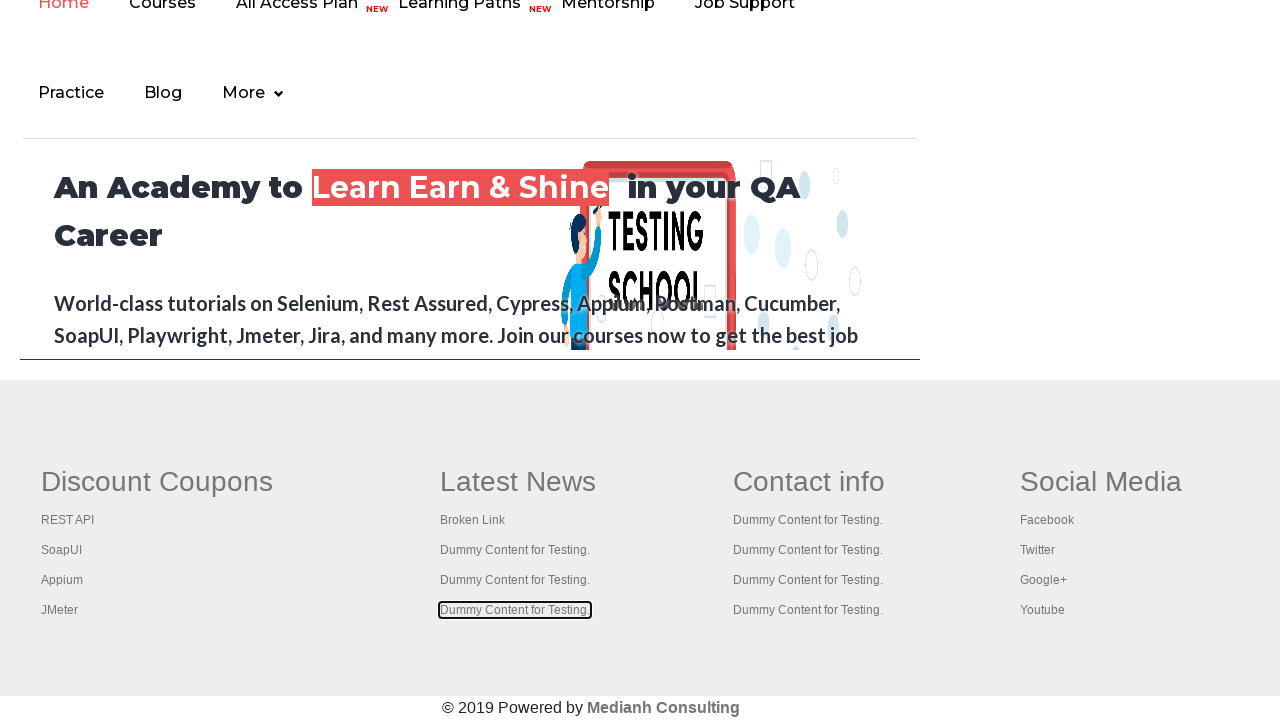

Waited for tab to load with domcontentloaded state
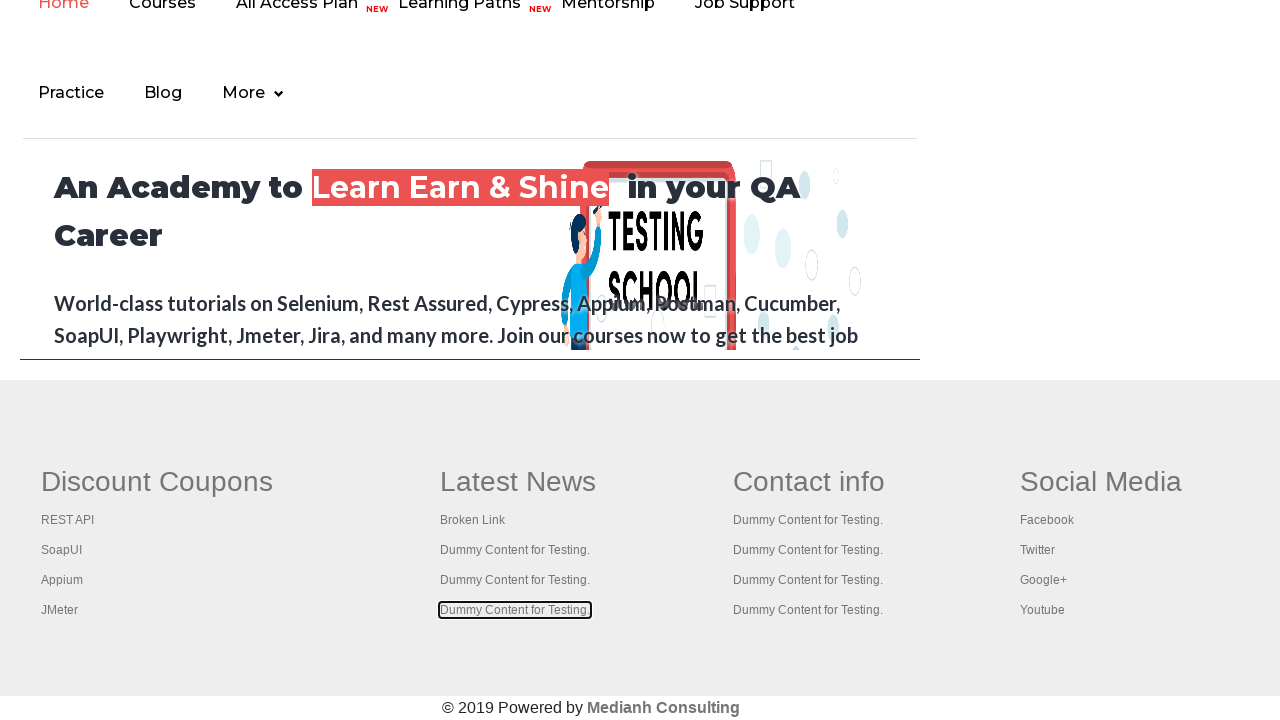

Brought tab to front to verify it opened
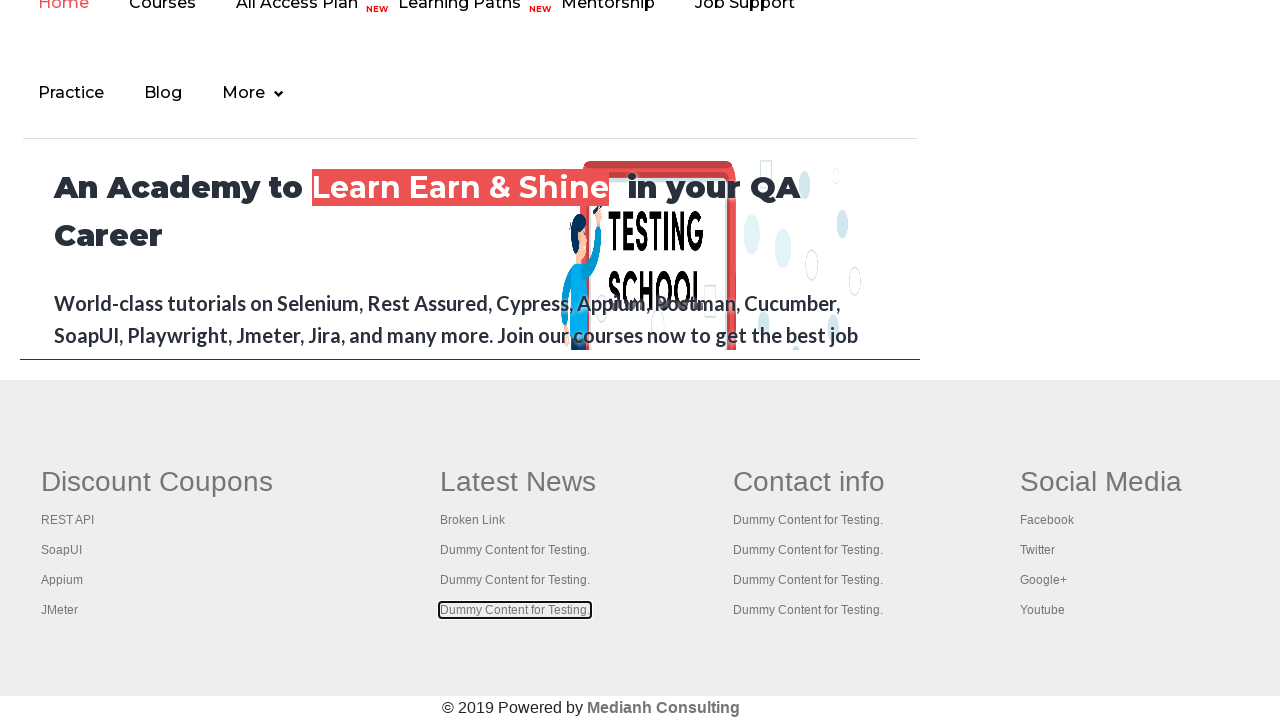

Waited for tab to load with domcontentloaded state
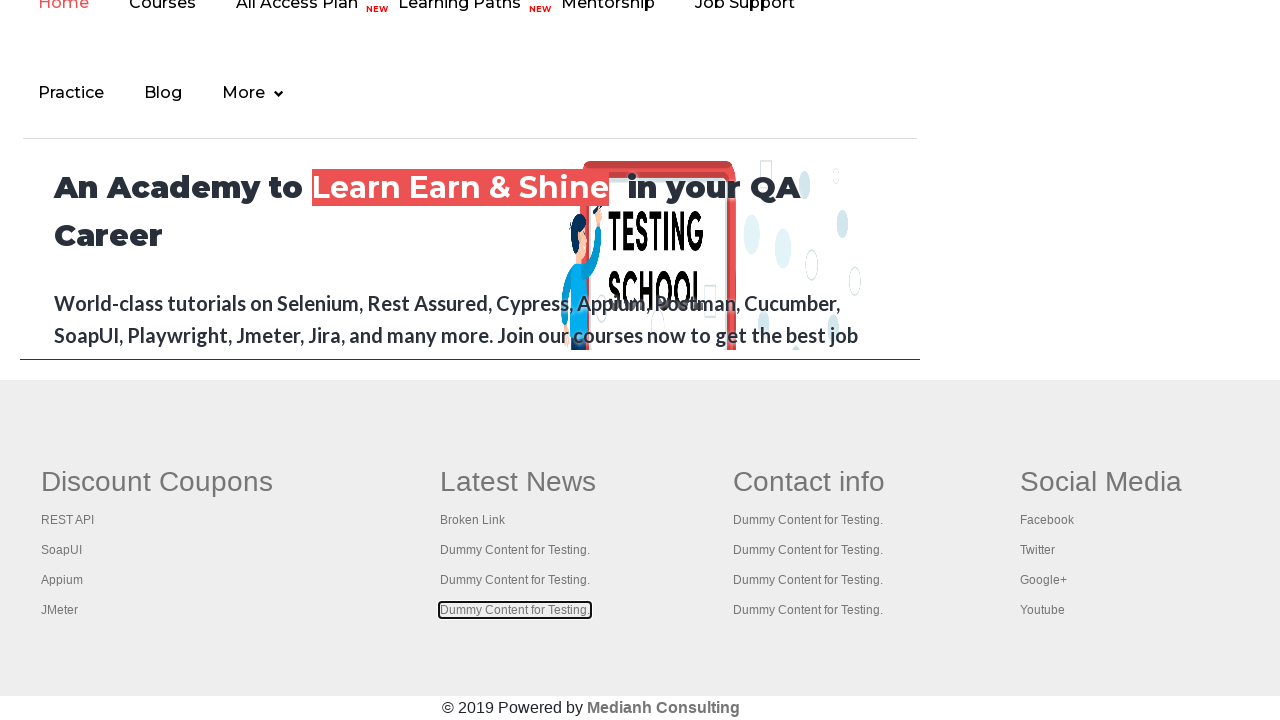

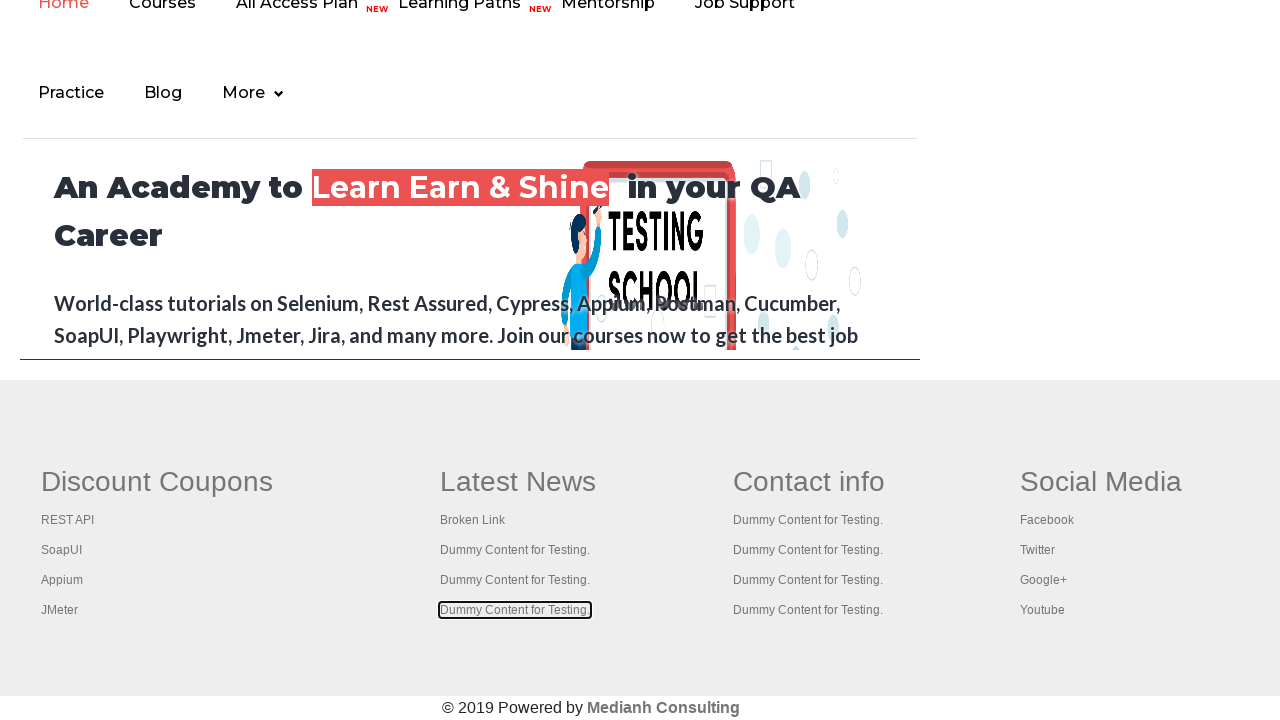